Tests a registration form by filling in first name, family name, and email fields, submitting the form, and verifying the success message is displayed.

Starting URL: http://suninjuly.github.io/registration1.html

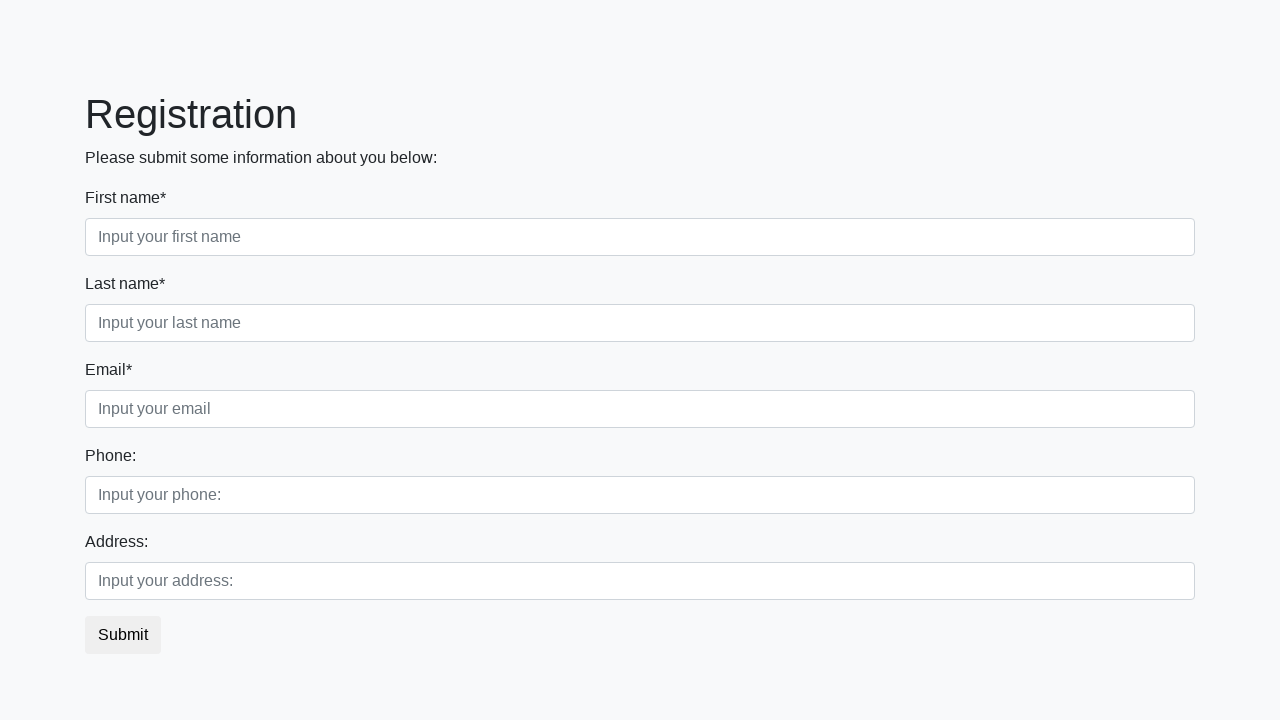

Filled first name field with 'Ivanxuja' on .first_block .first
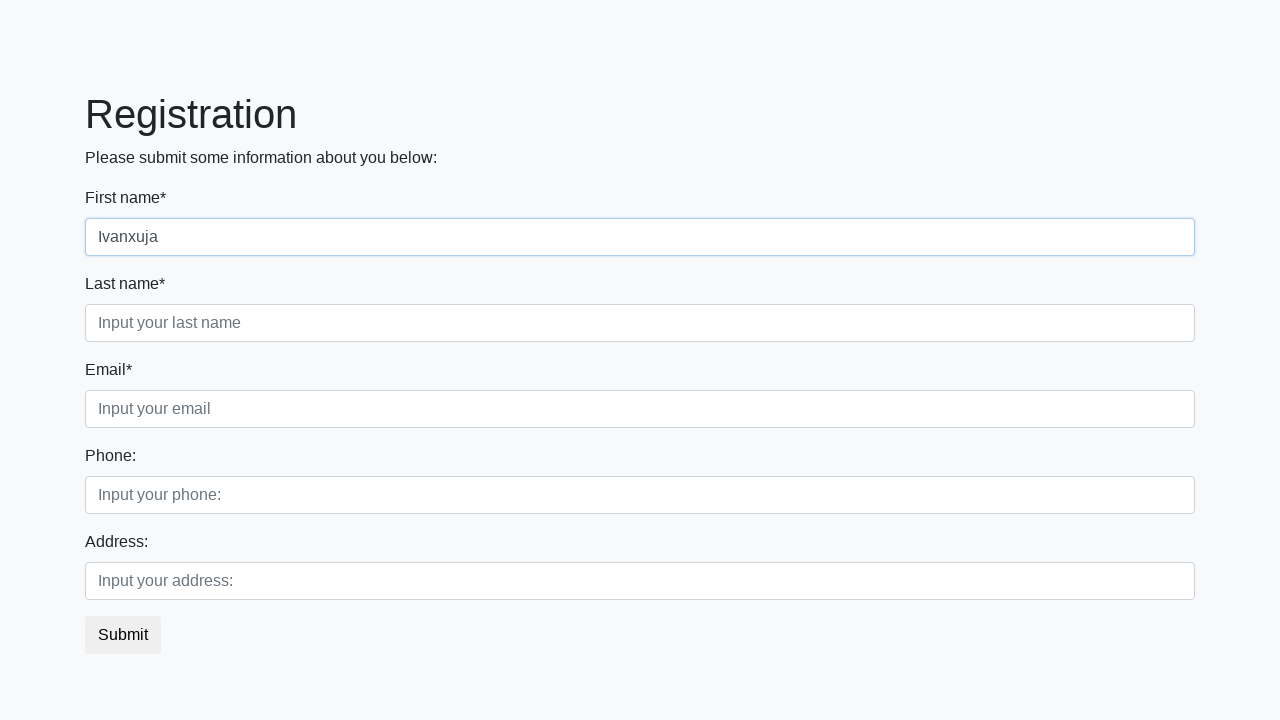

Filled family name field with 'Ivanbek' on .first_block .second
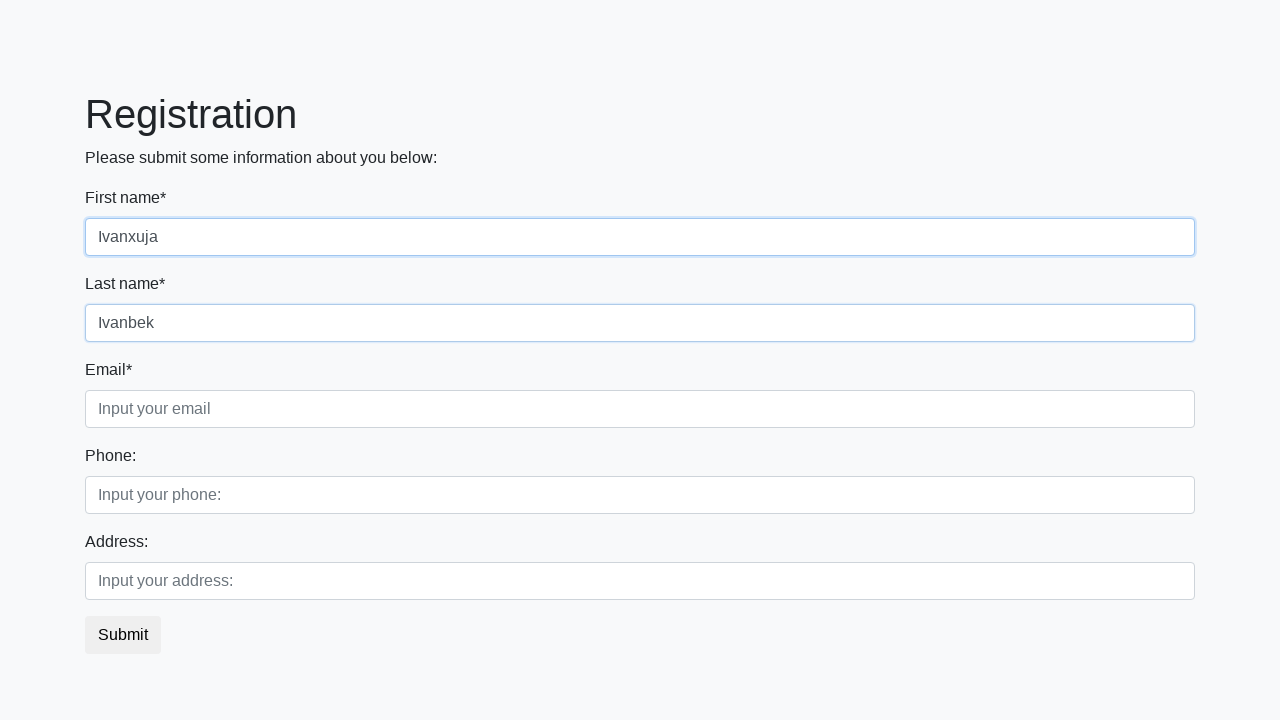

Filled email field with 'Ivanali' on .first_block .third
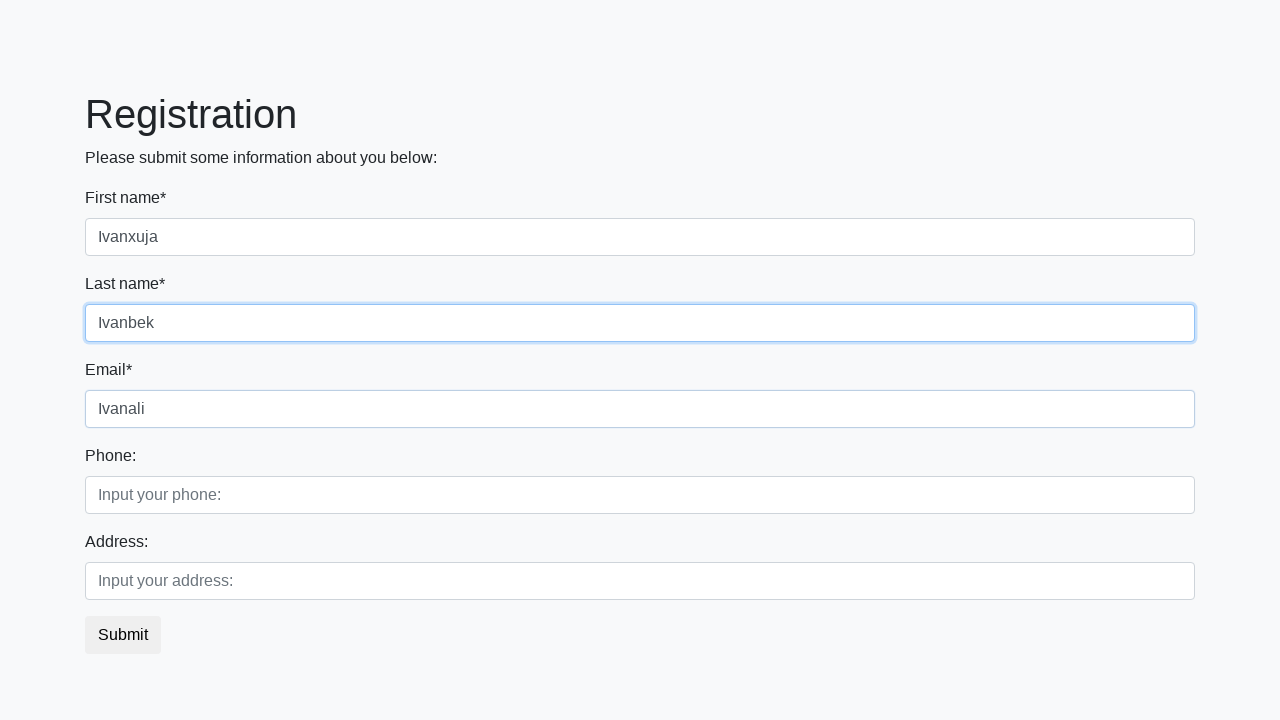

Clicked submit button to register at (123, 635) on button.btn
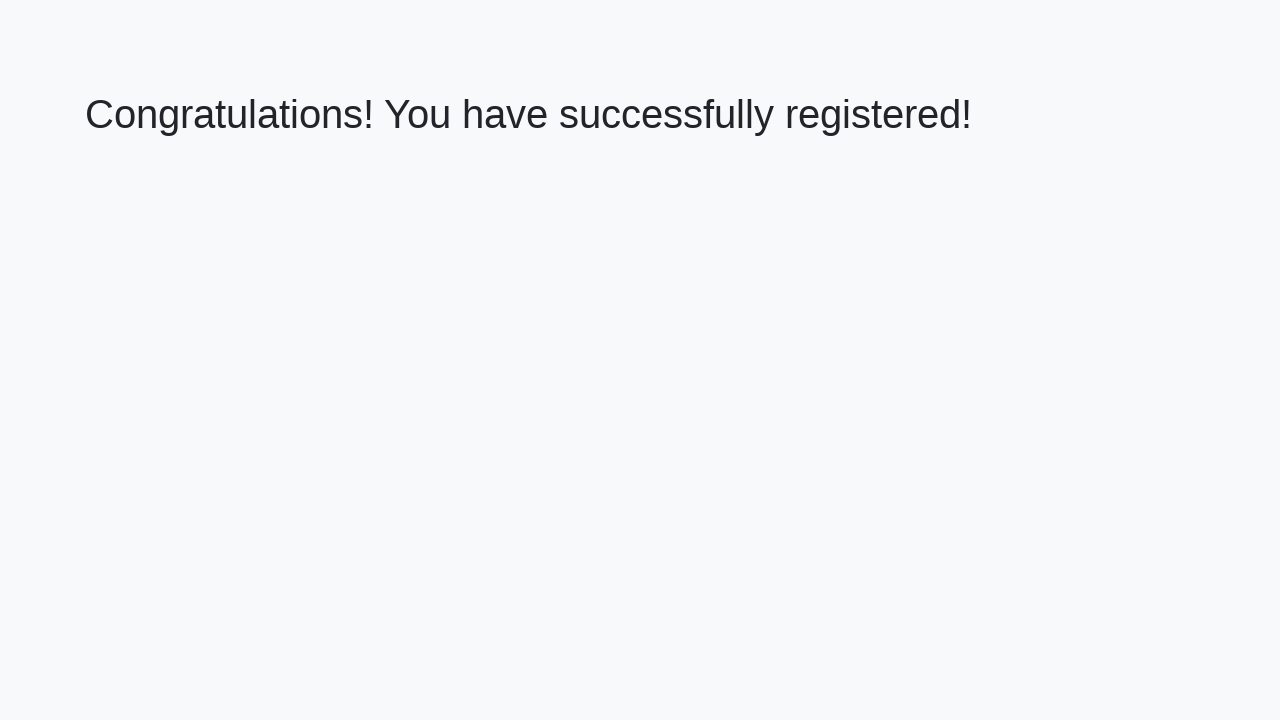

Success message heading loaded
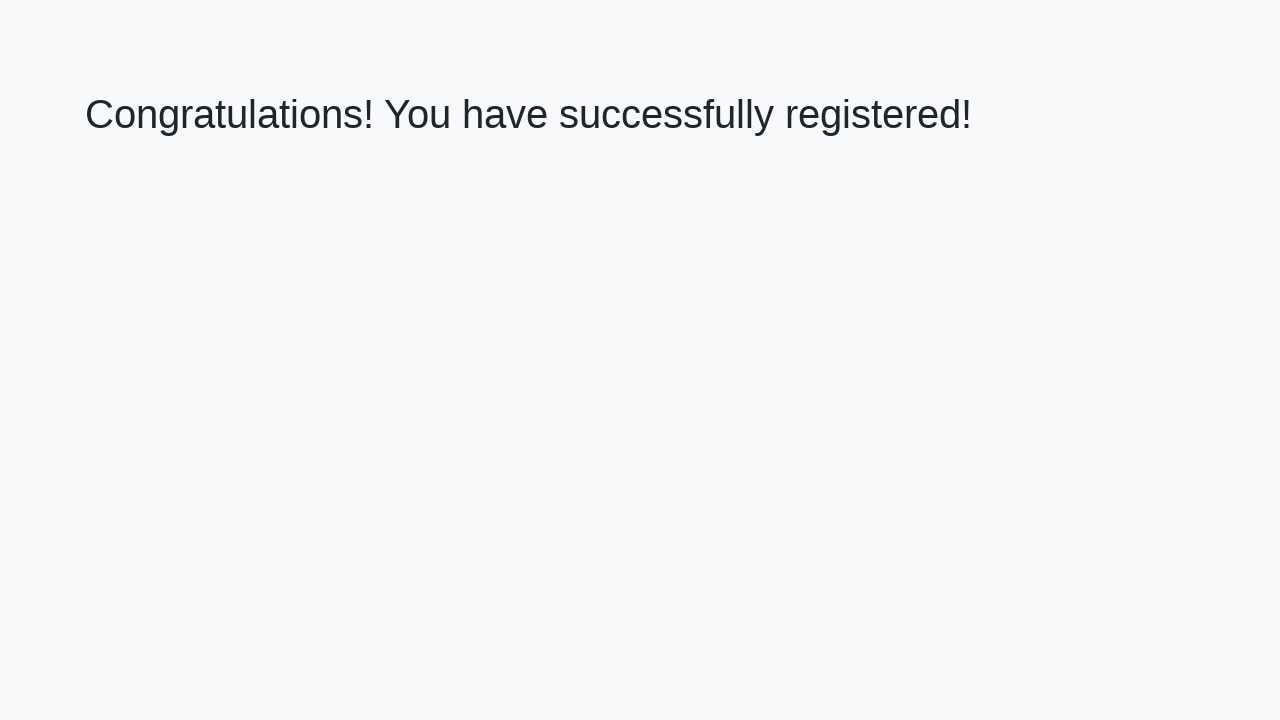

Retrieved success message text
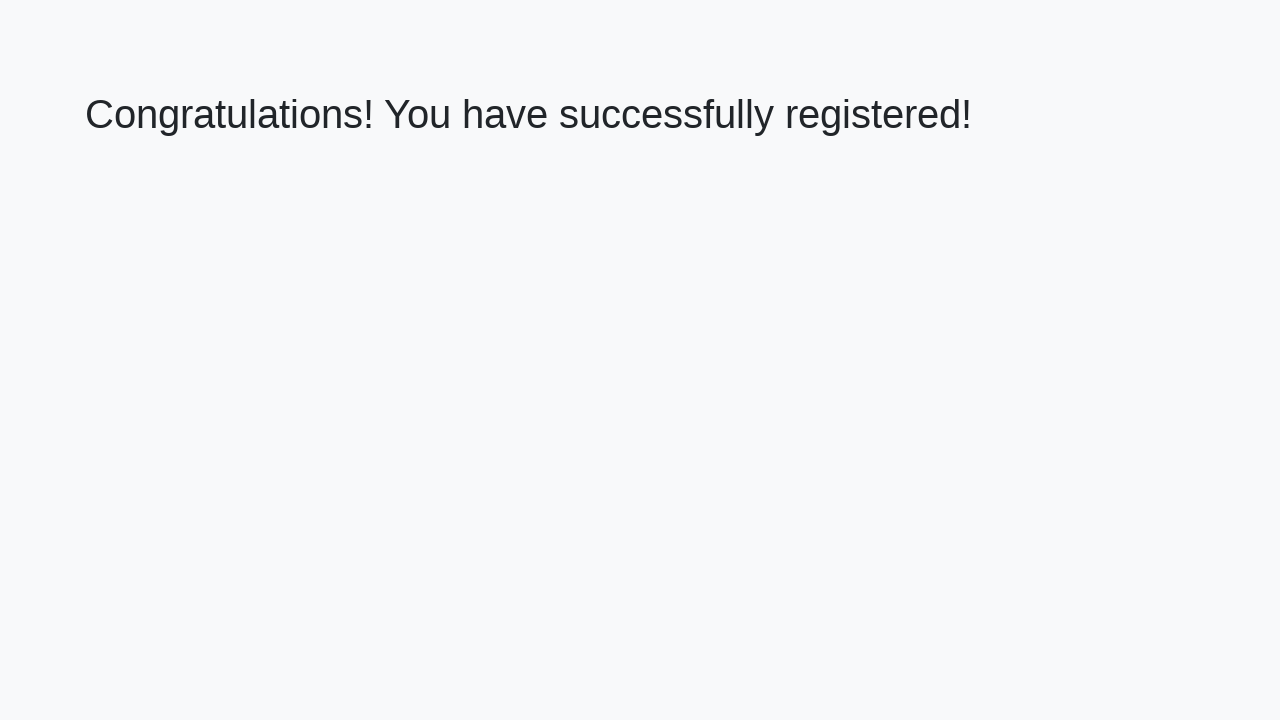

Verified success message: 'Congratulations! You have successfully registered!'
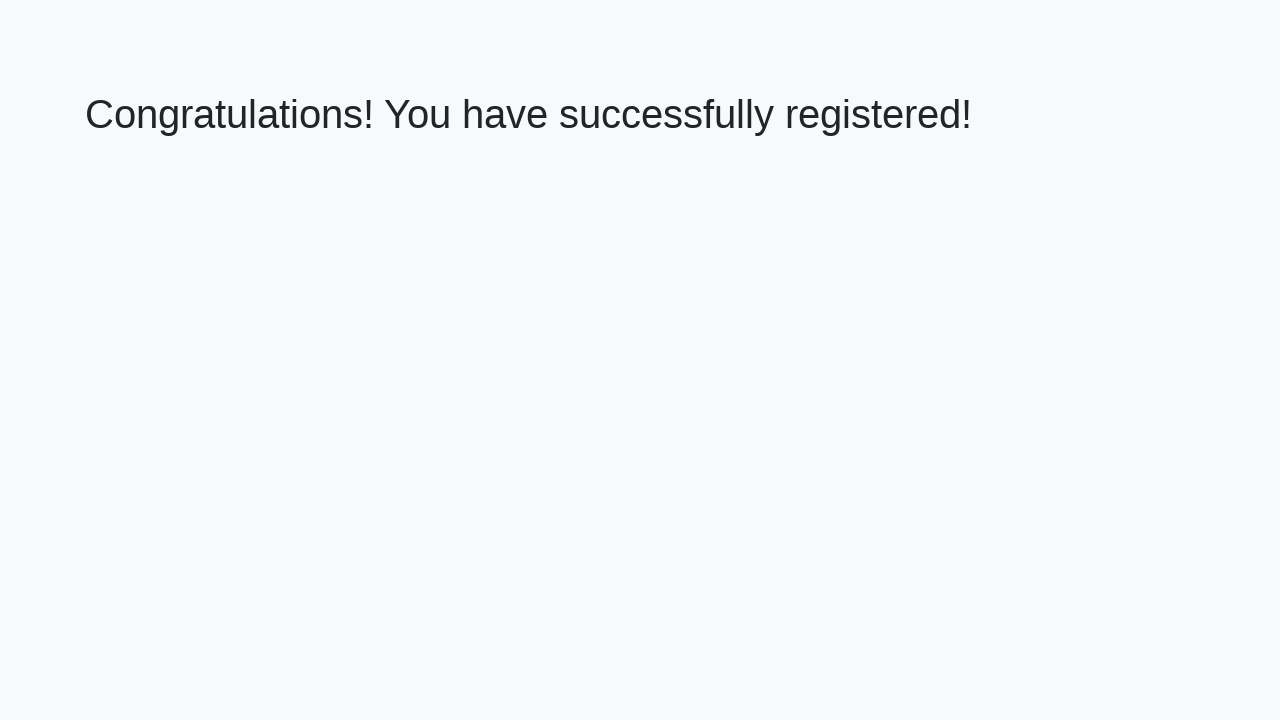

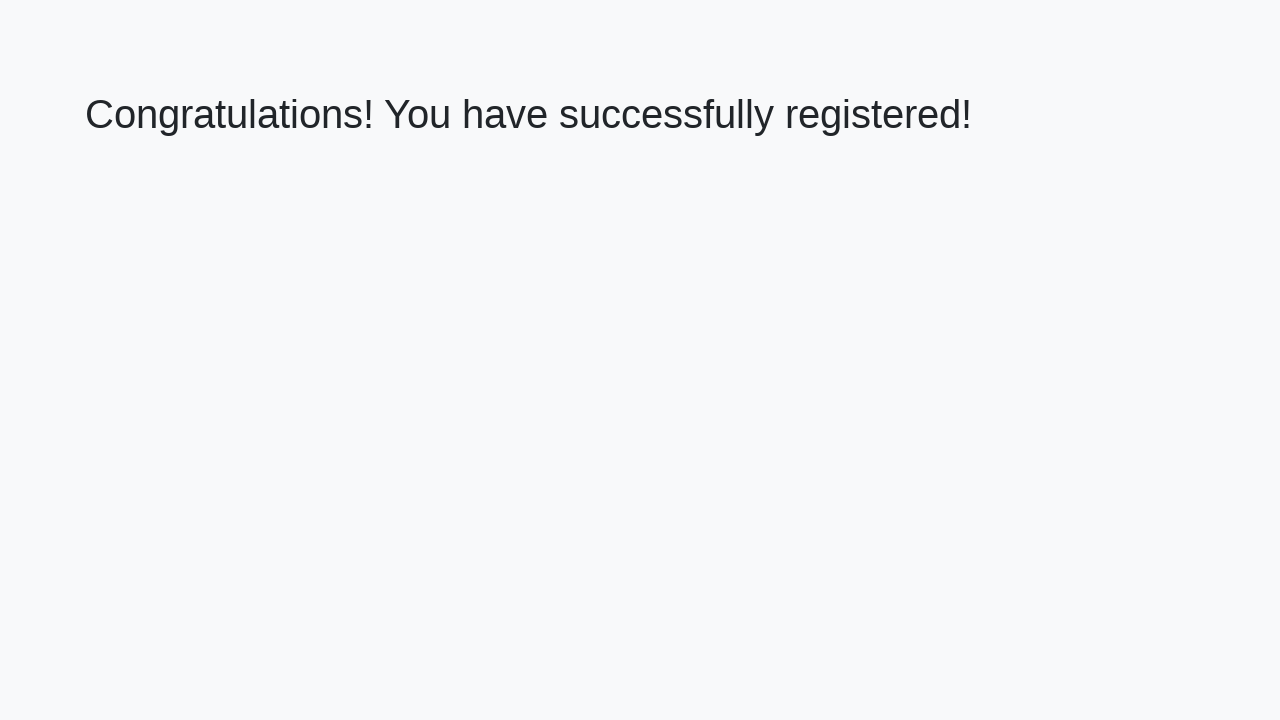